Clicks on the Monitors category link and verifies navigation to the monitors section

Starting URL: https://www.demoblaze.com/index.html

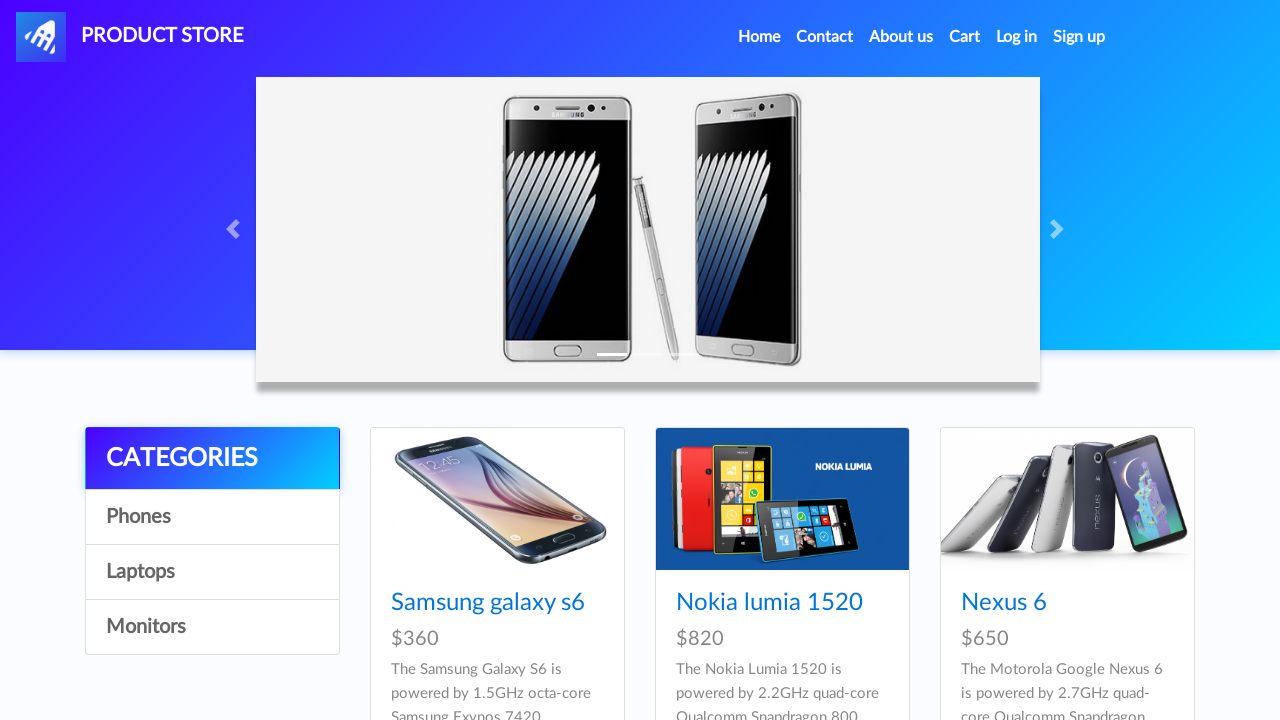

Clicked on the Monitors category link at (212, 572) on xpath=/html/body/div[5]/div/div[1]/div/a[3]
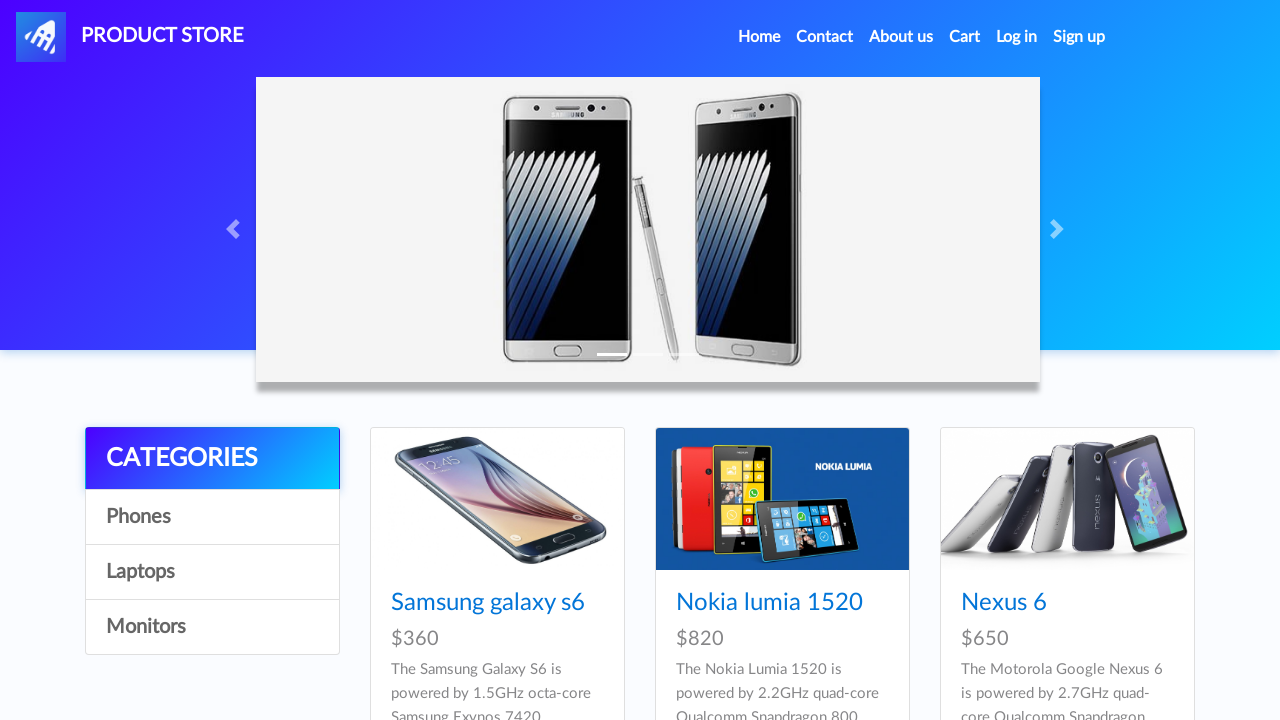

Waited for page to load and network to become idle
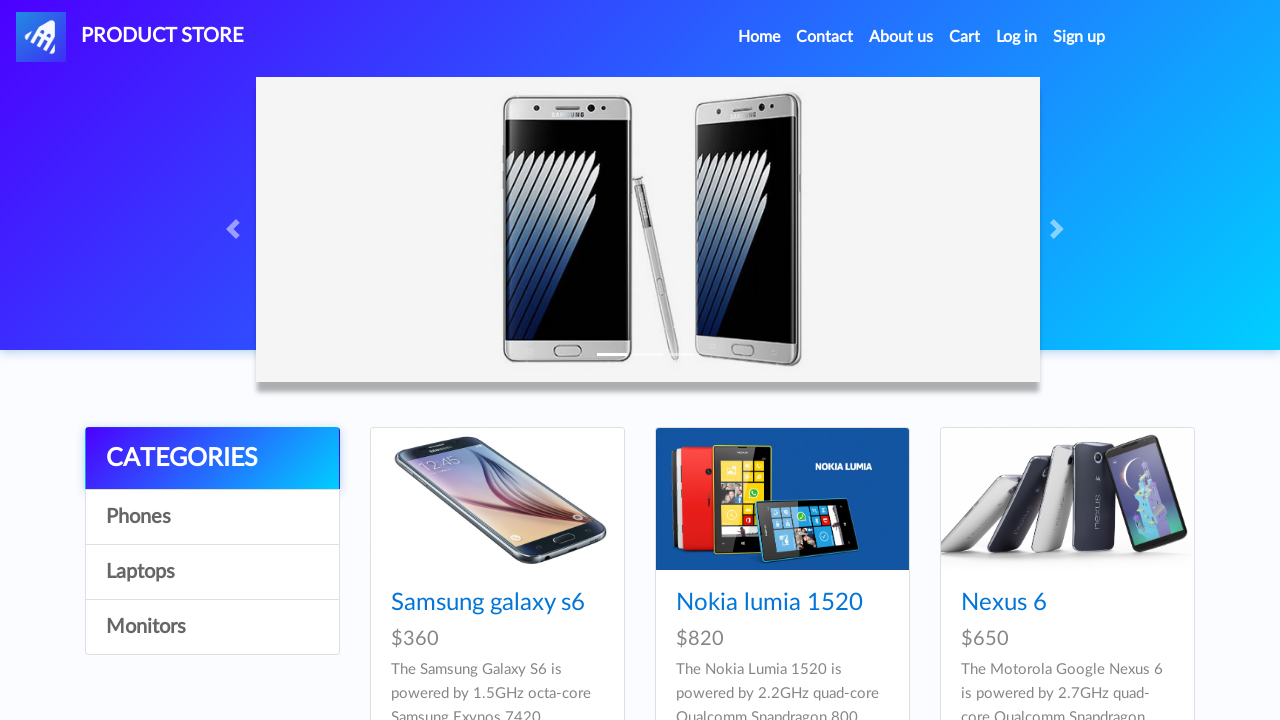

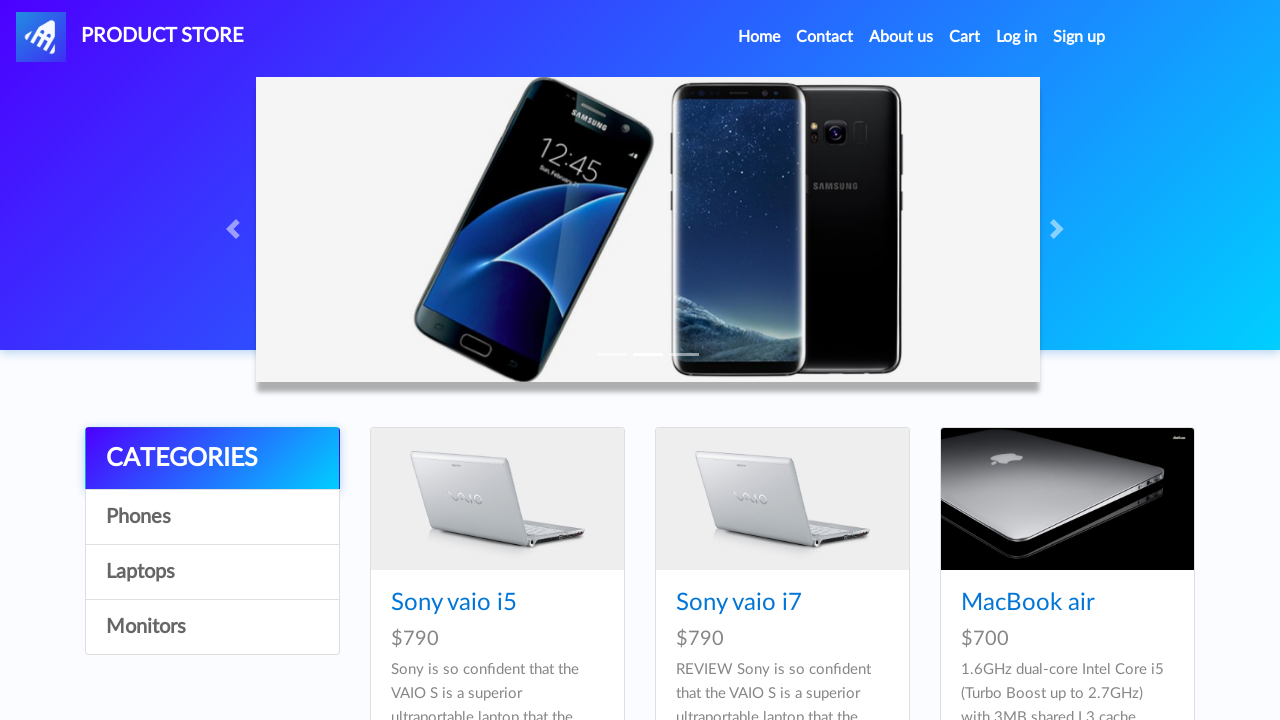